Tests JavaScript confirmation alert handling by clicking a button that triggers a confirm dialog, accepting it, and verifying the result message displays "You clicked: Ok"

Starting URL: https://the-internet.herokuapp.com/javascript_alerts

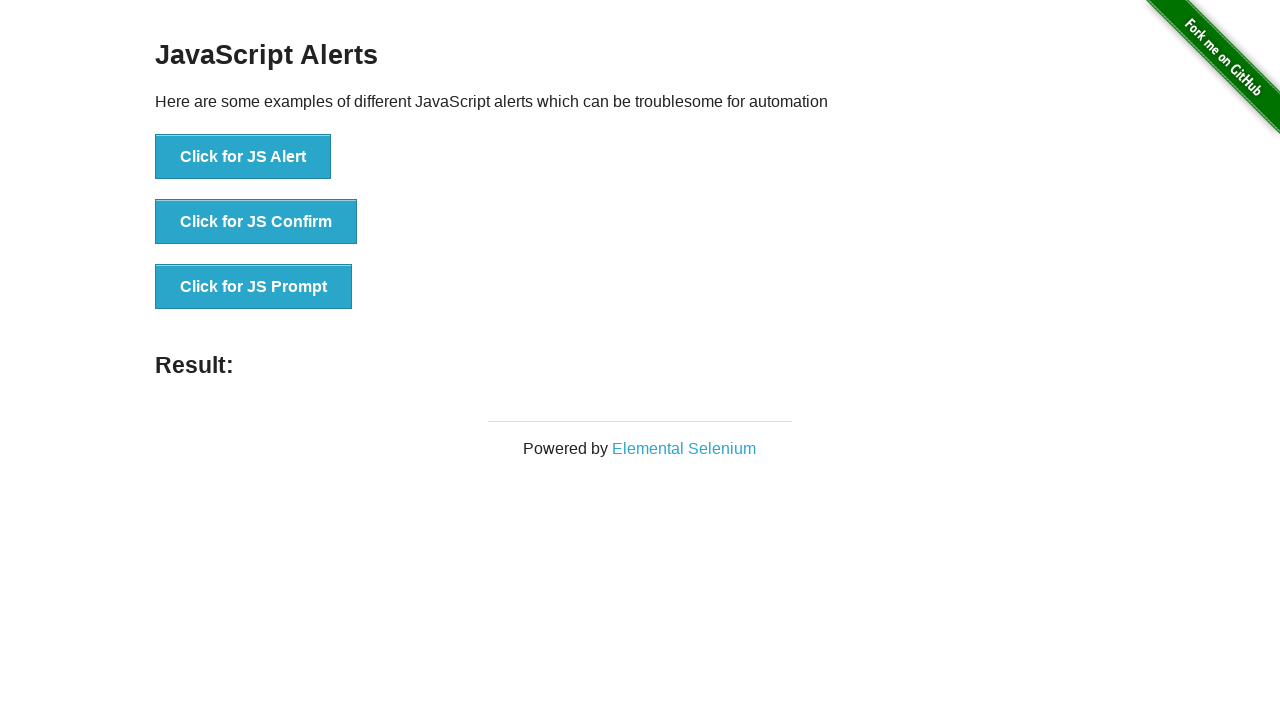

Clicked button to trigger JavaScript confirm dialog at (256, 222) on xpath=//button[@onclick='jsConfirm()']
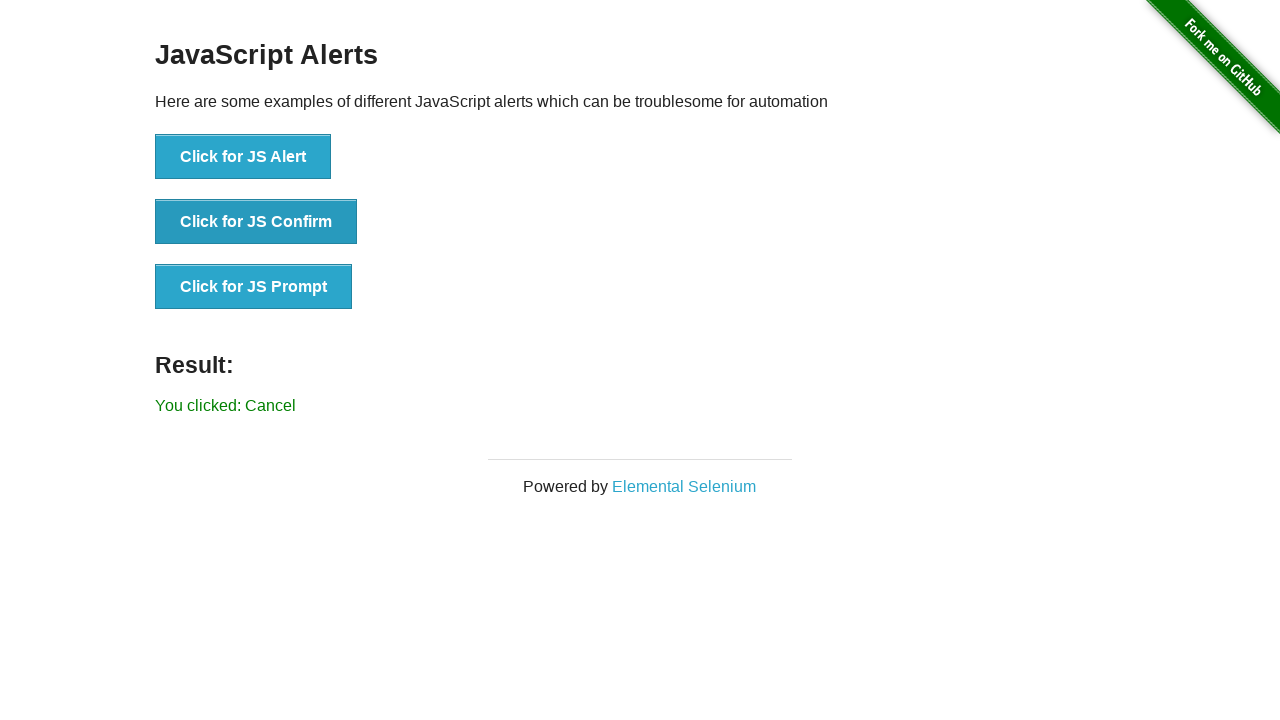

Set up dialog handler to accept confirmation
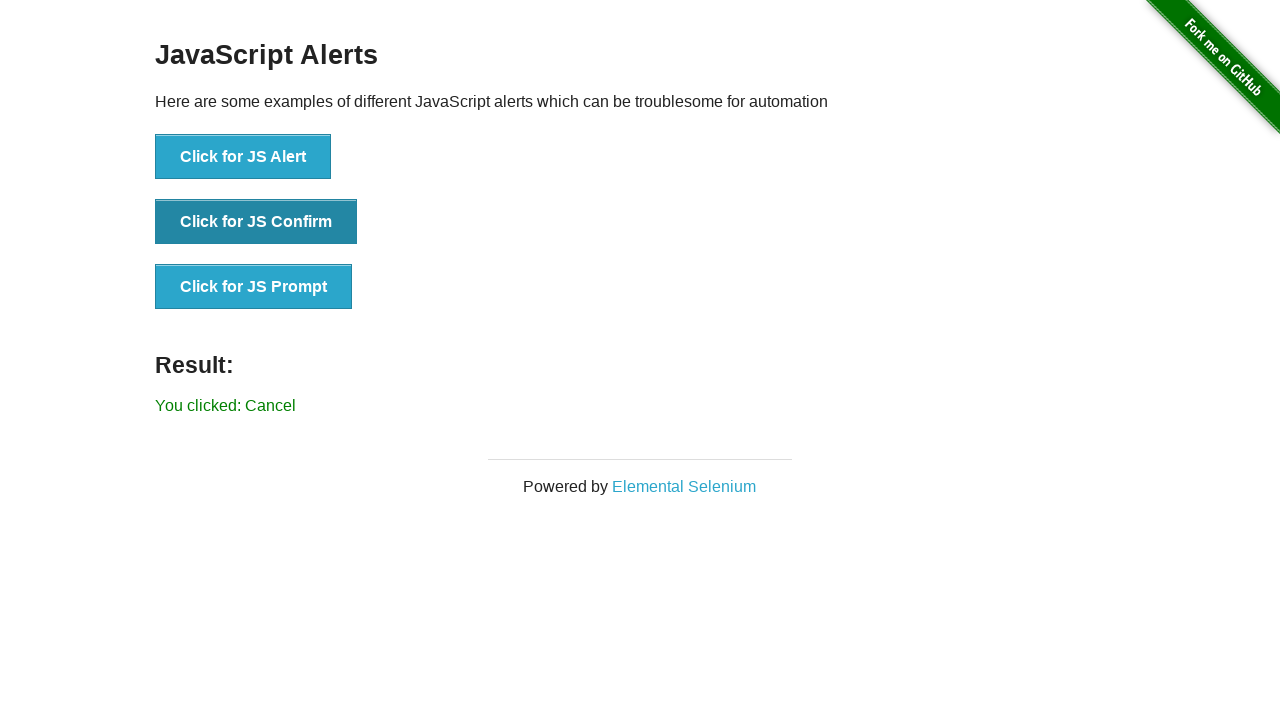

Re-clicked button to trigger confirm dialog with handler active at (256, 222) on xpath=//button[@onclick='jsConfirm()']
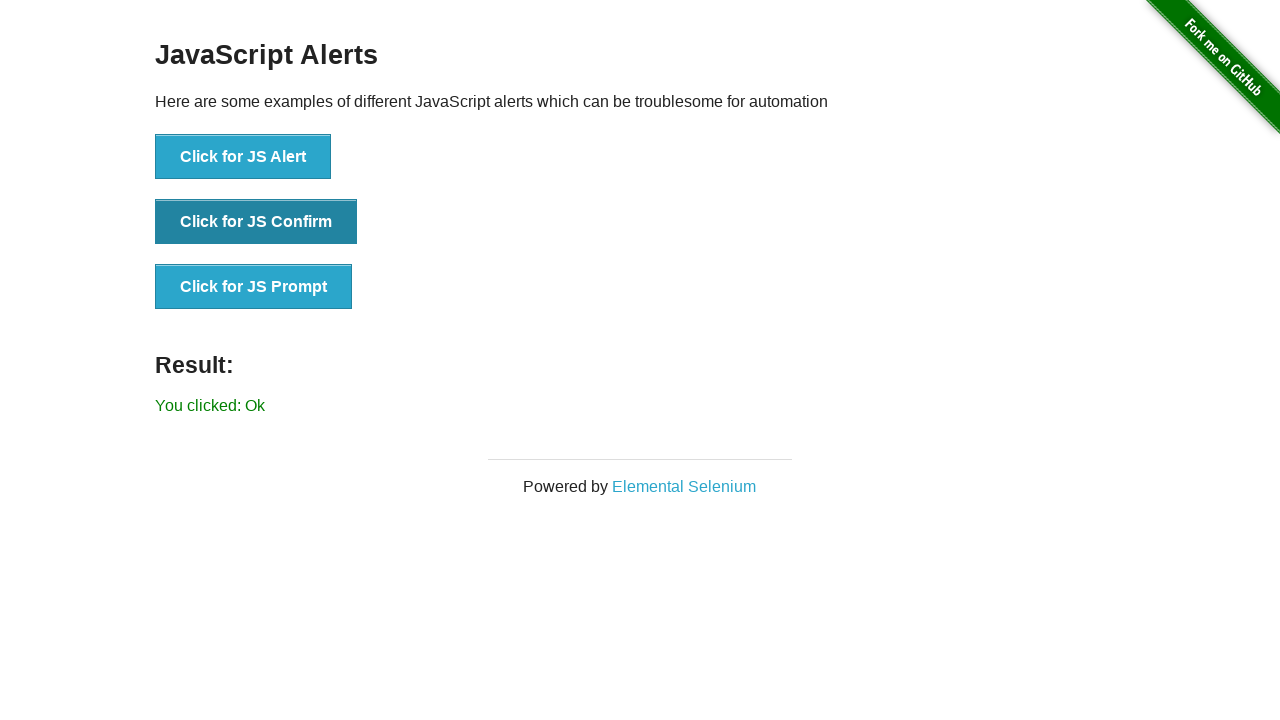

Result message element loaded
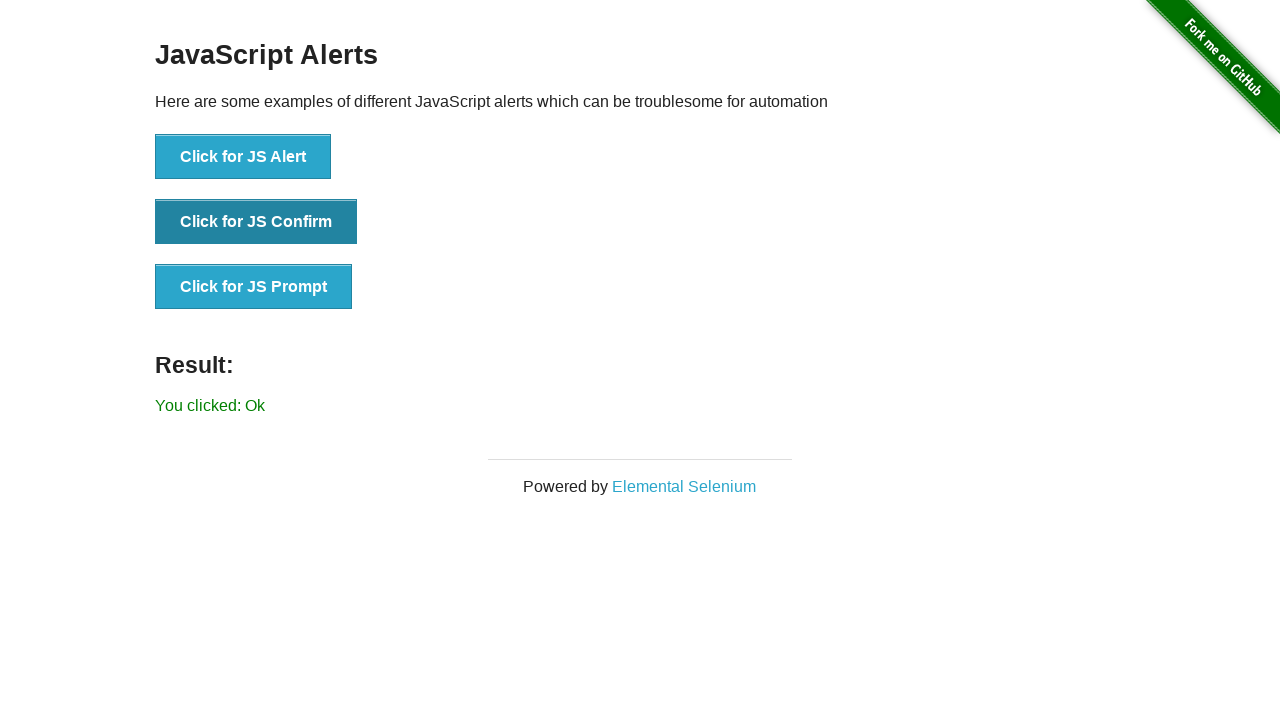

Retrieved result message text
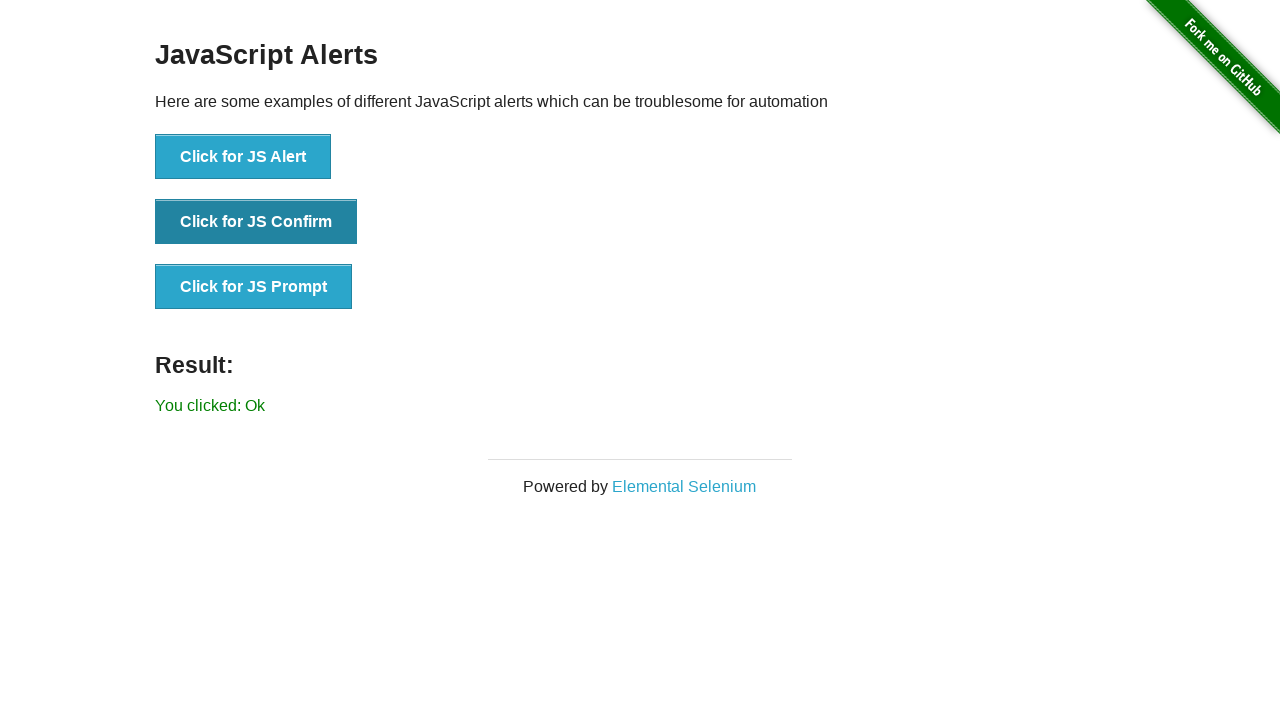

Verified result message displays 'You clicked: Ok'
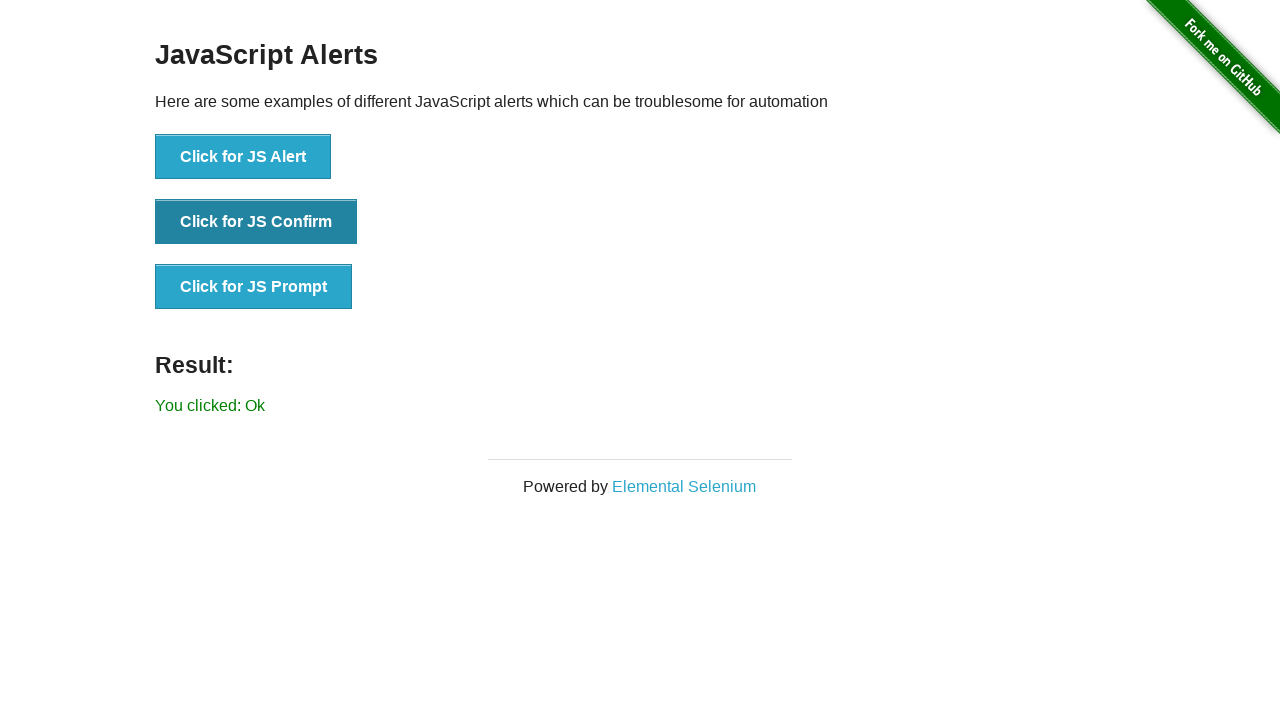

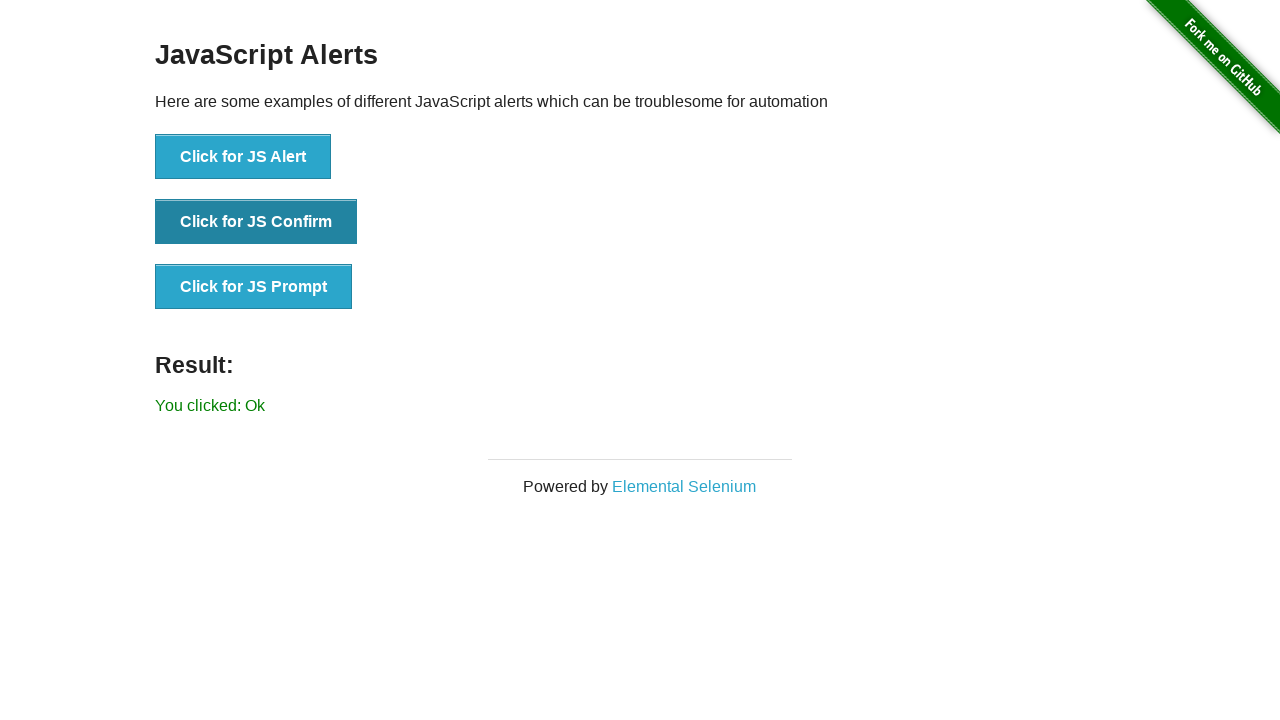